Tests a registration form by filling in personal details including first name, last name, address, email, phone number, selecting gender, and checking a hobby checkbox.

Starting URL: https://demo.automationtesting.in/Register.html

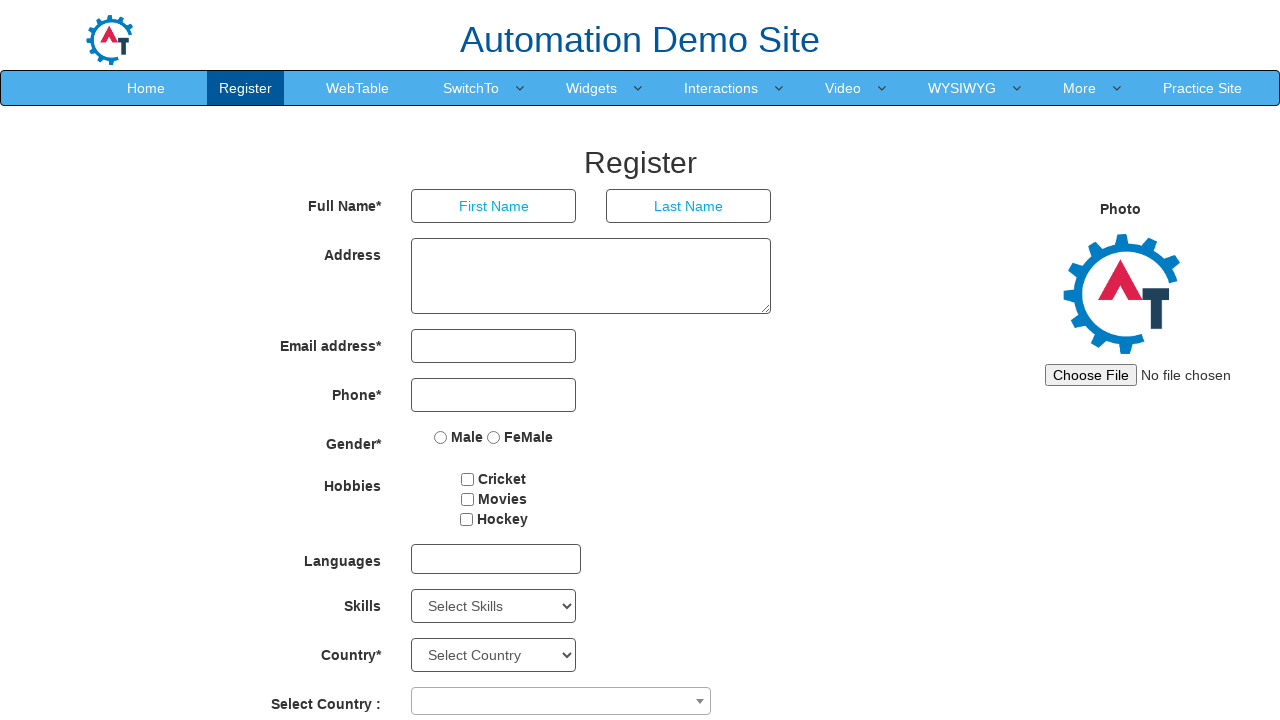

Filled first name field with 'Prashant' on input[placeholder='First Name']
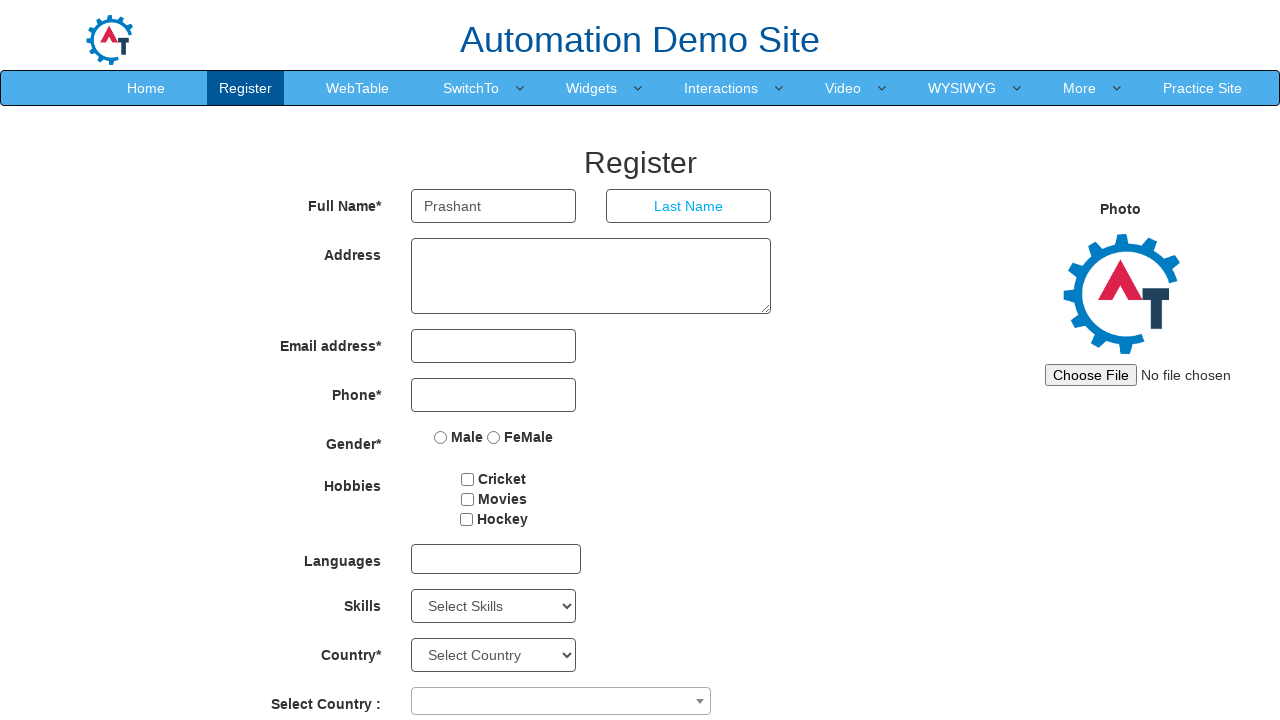

Filled last name field with 'Taware' on input[placeholder='Last Name']
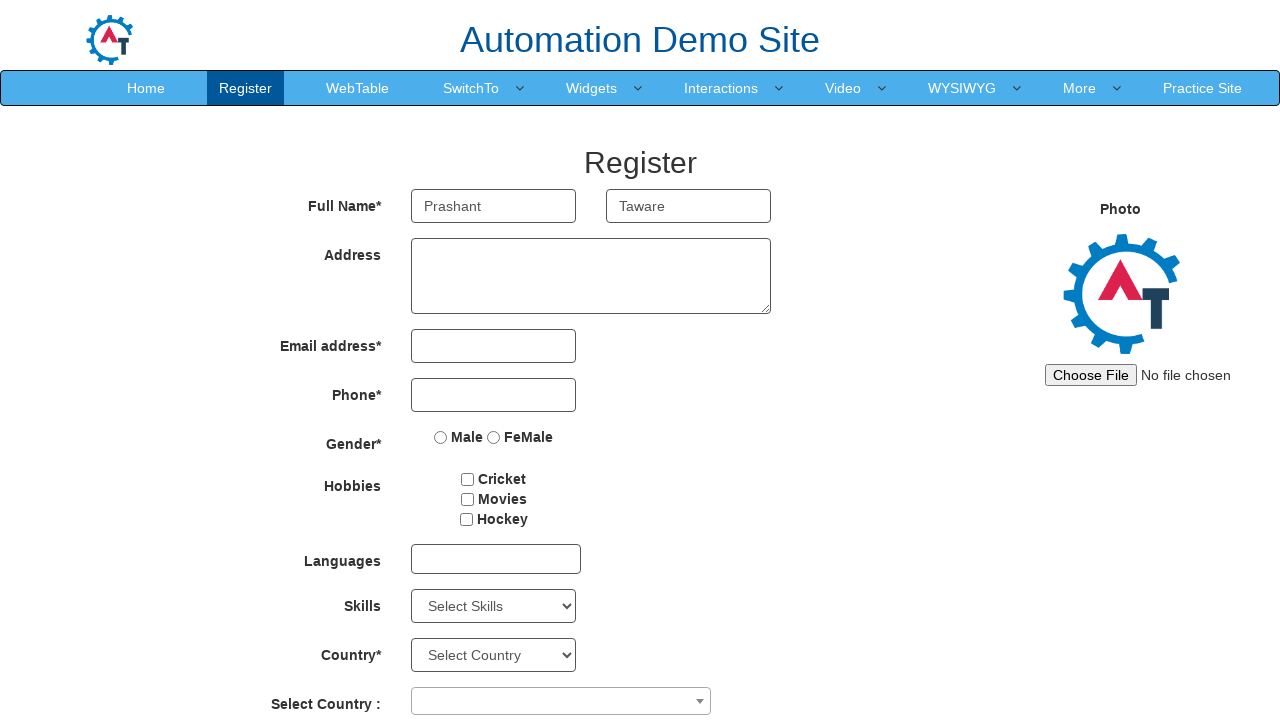

Filled address field with 'Malegaon' on textarea[ng-model='Adress']
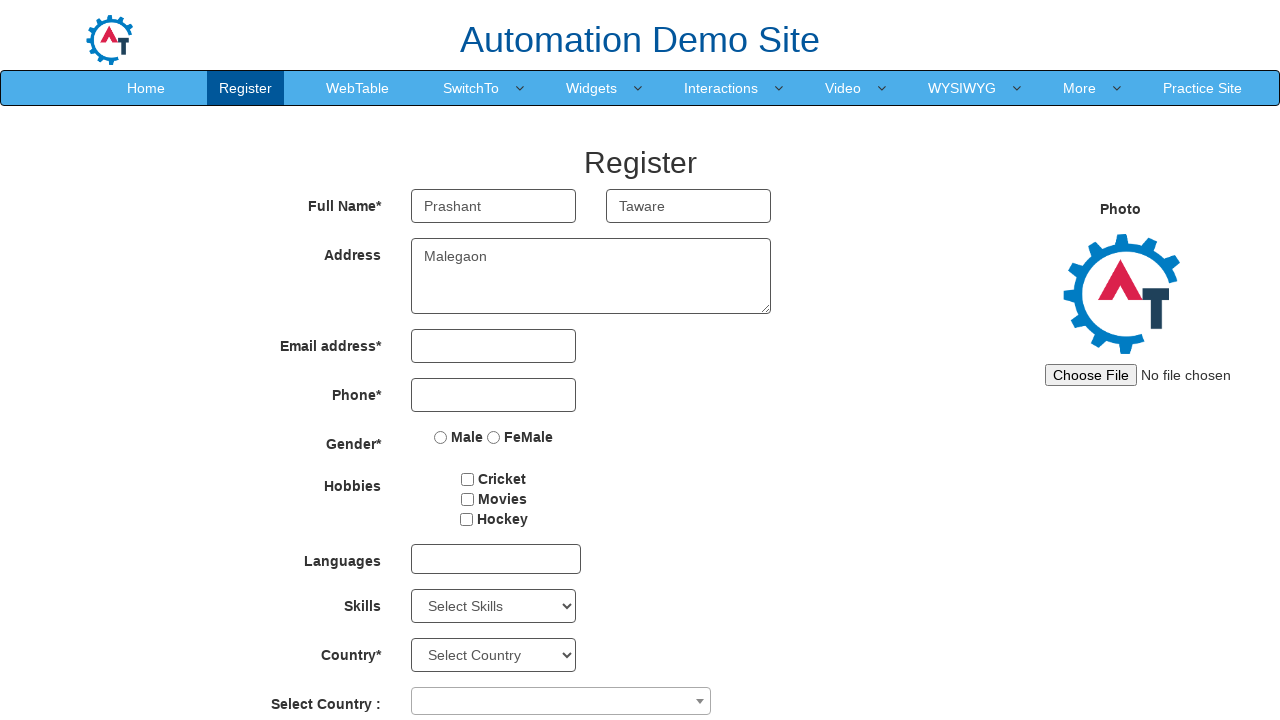

Filled email field with 'Pras@123' on input[type='email']
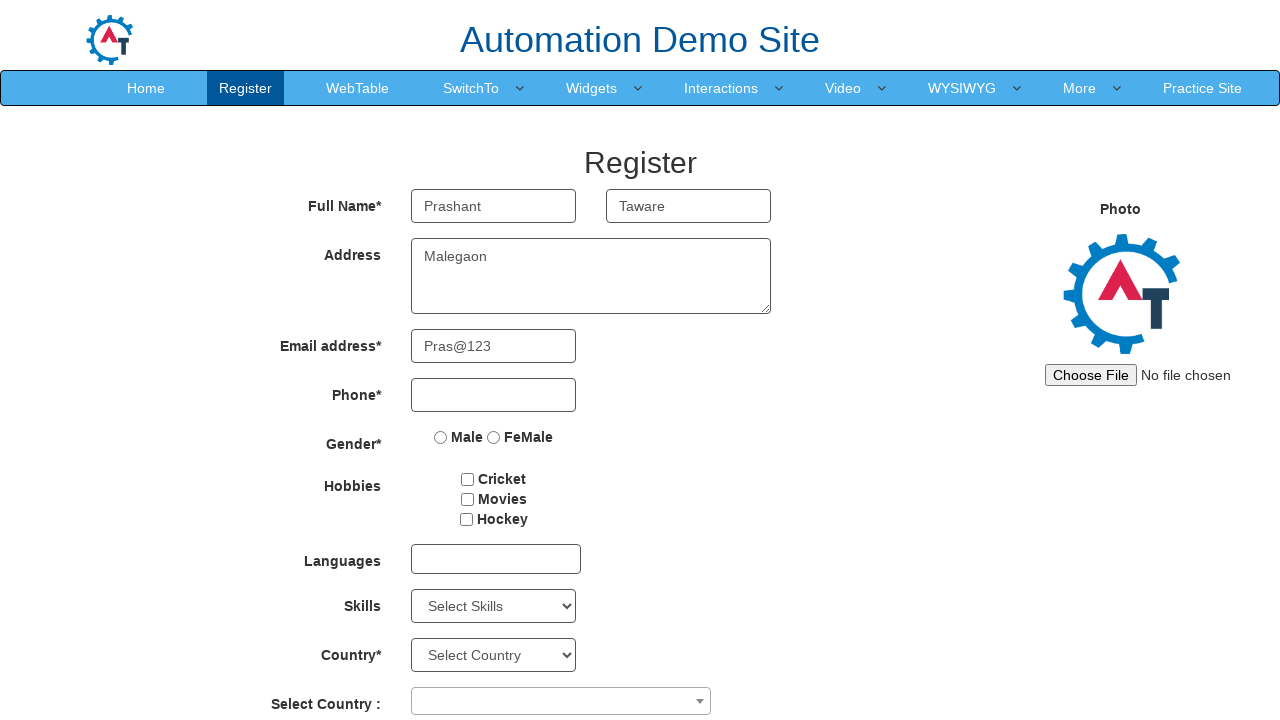

Filled phone number field with '324123' on input[type='tel']
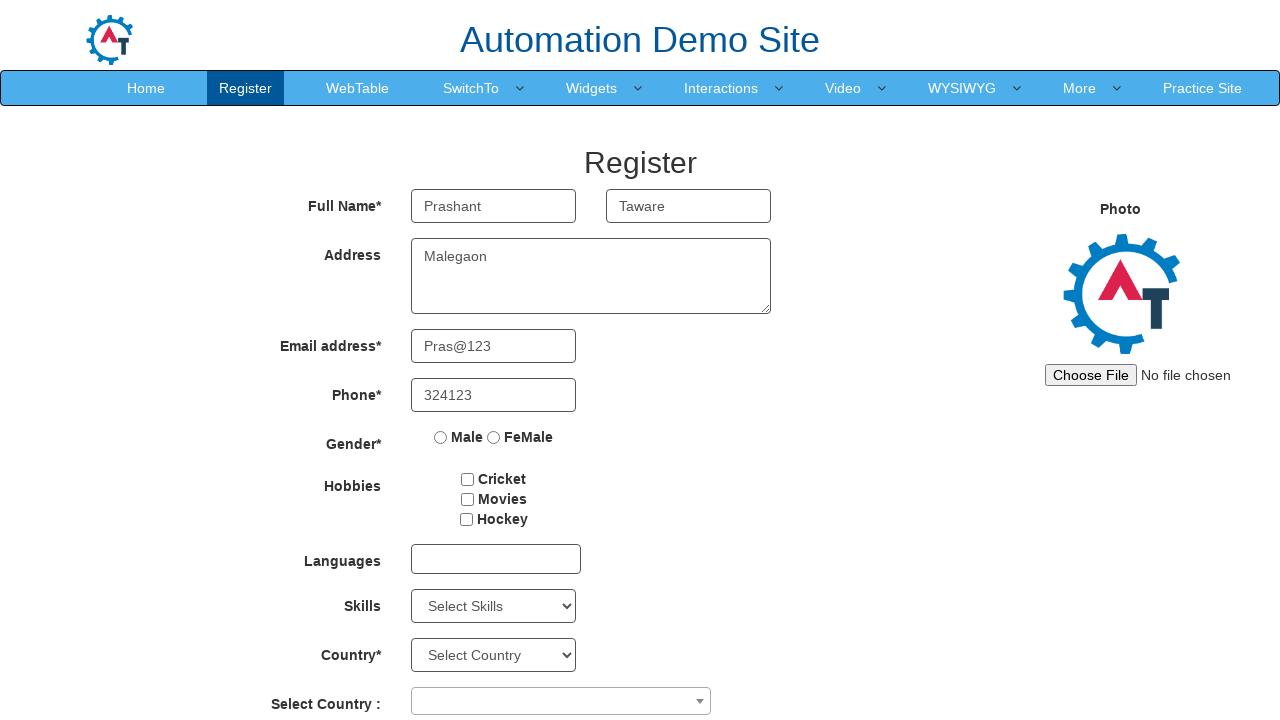

Selected 'Male' gender radio button at (441, 437) on input[value='Male']
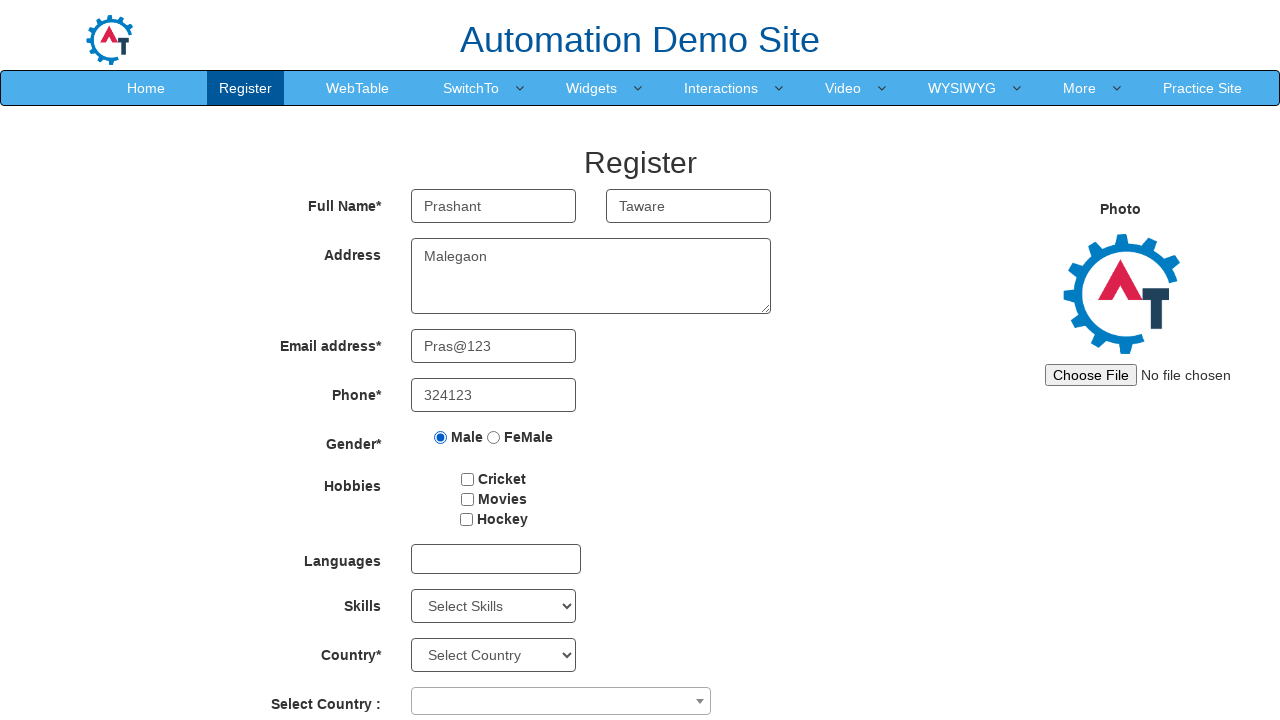

Checked first hobby checkbox at (468, 479) on #checkbox1
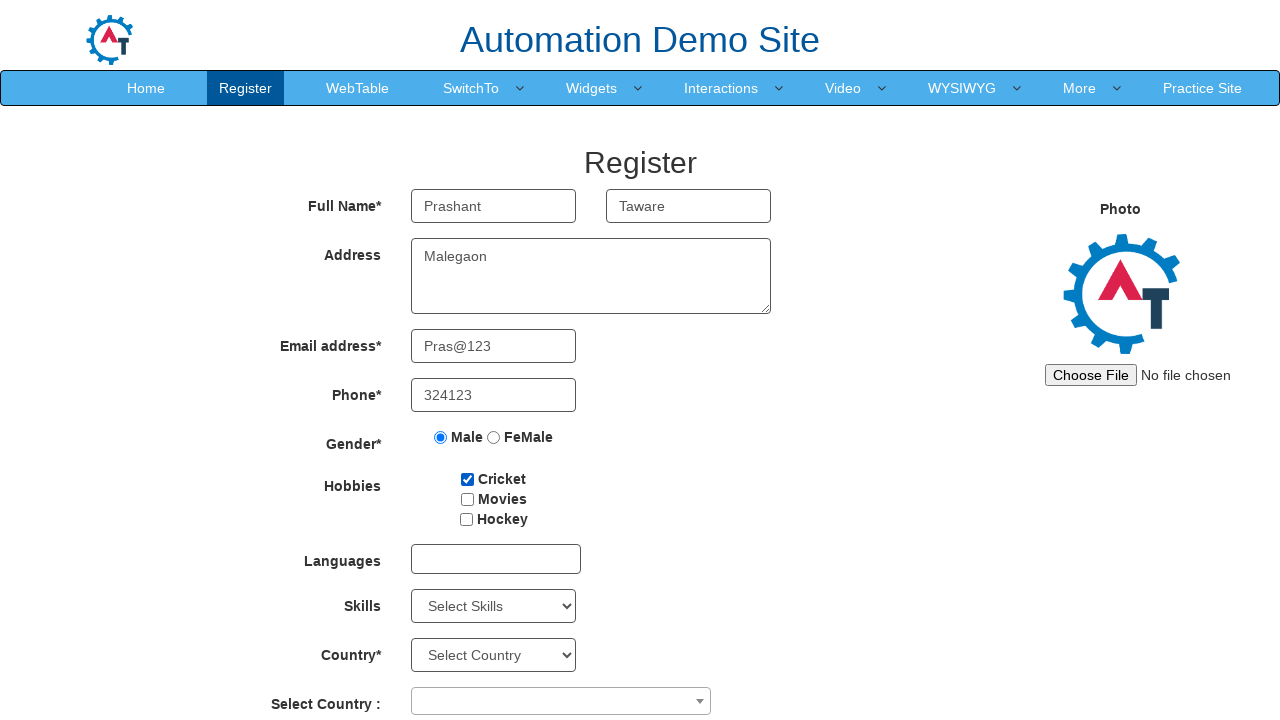

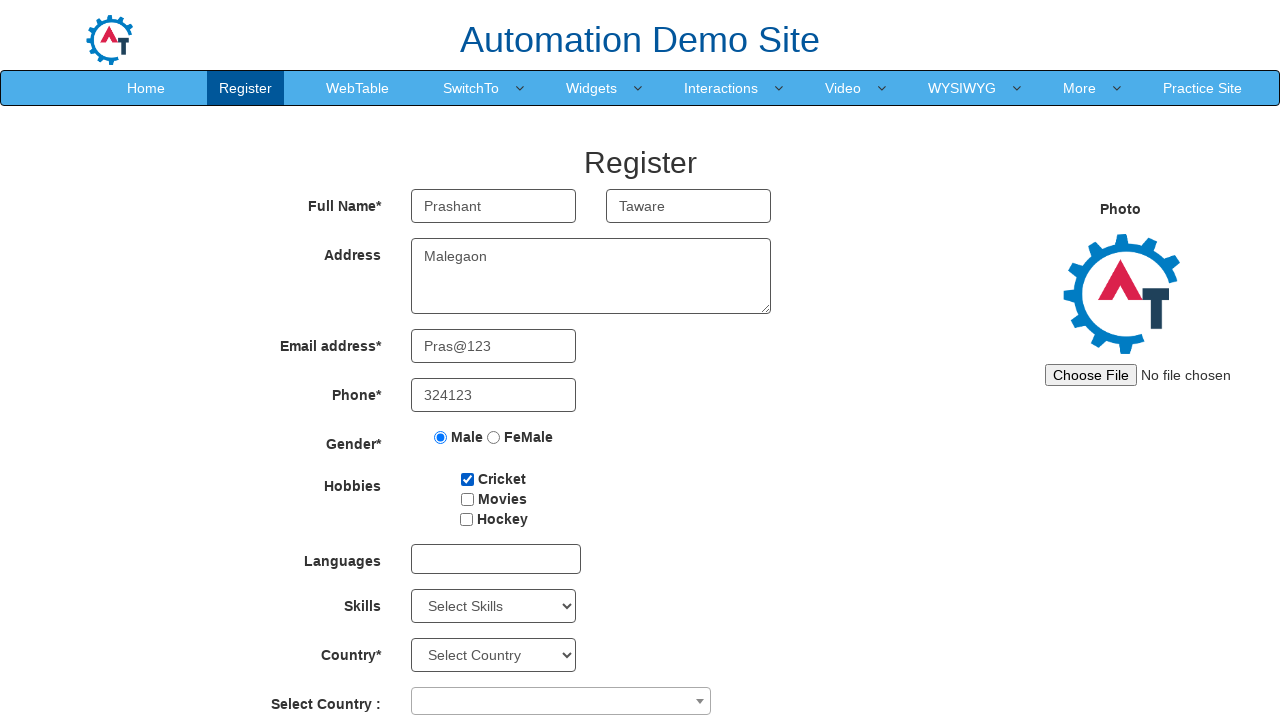